Tests dynamic loading functionality by clicking a start button and waiting for dynamically loaded content to appear

Starting URL: https://the-internet.herokuapp.com/dynamic_loading/1

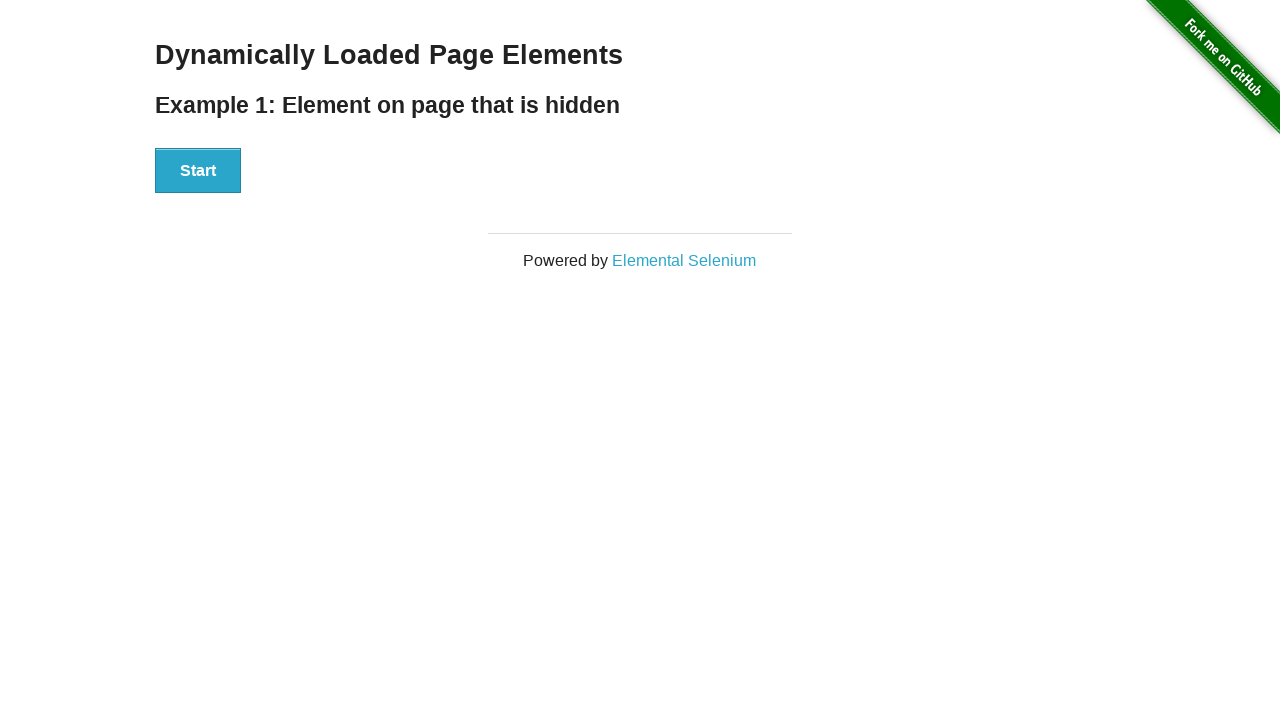

Clicked Start button to trigger dynamic loading at (198, 171) on xpath=//button[.='Start']
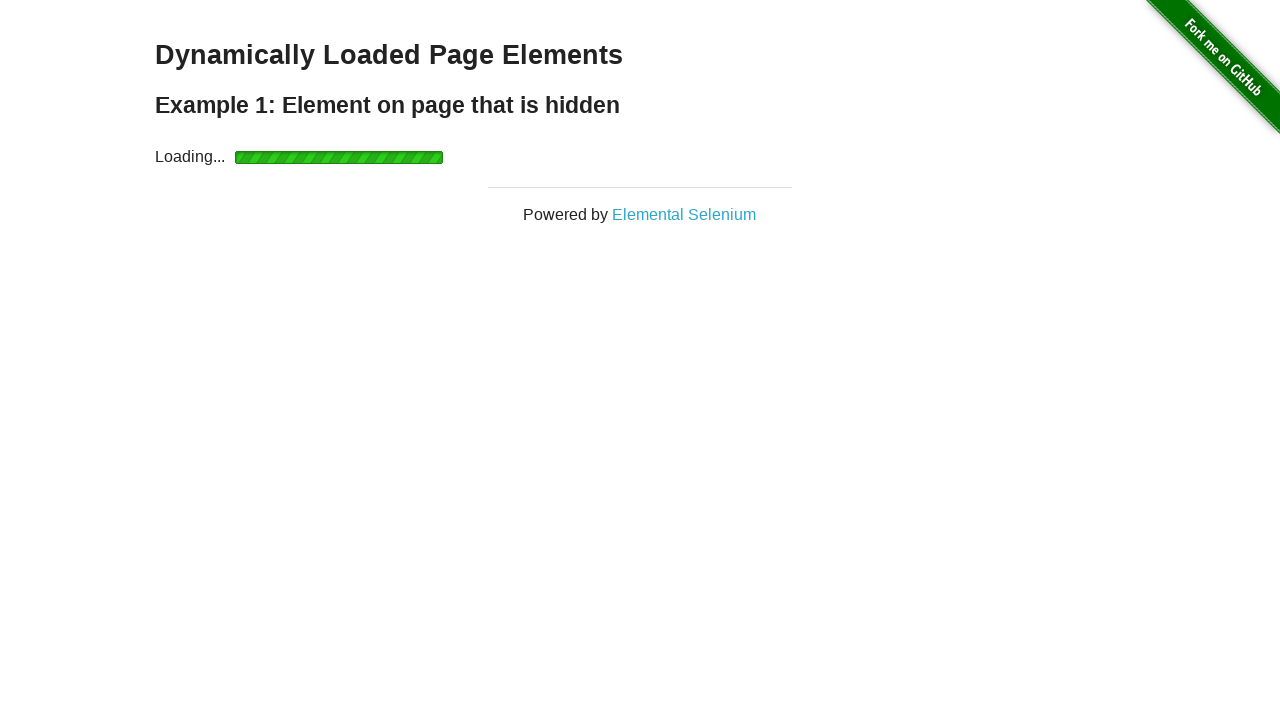

Waited for dynamically loaded content to appear with #finish selector
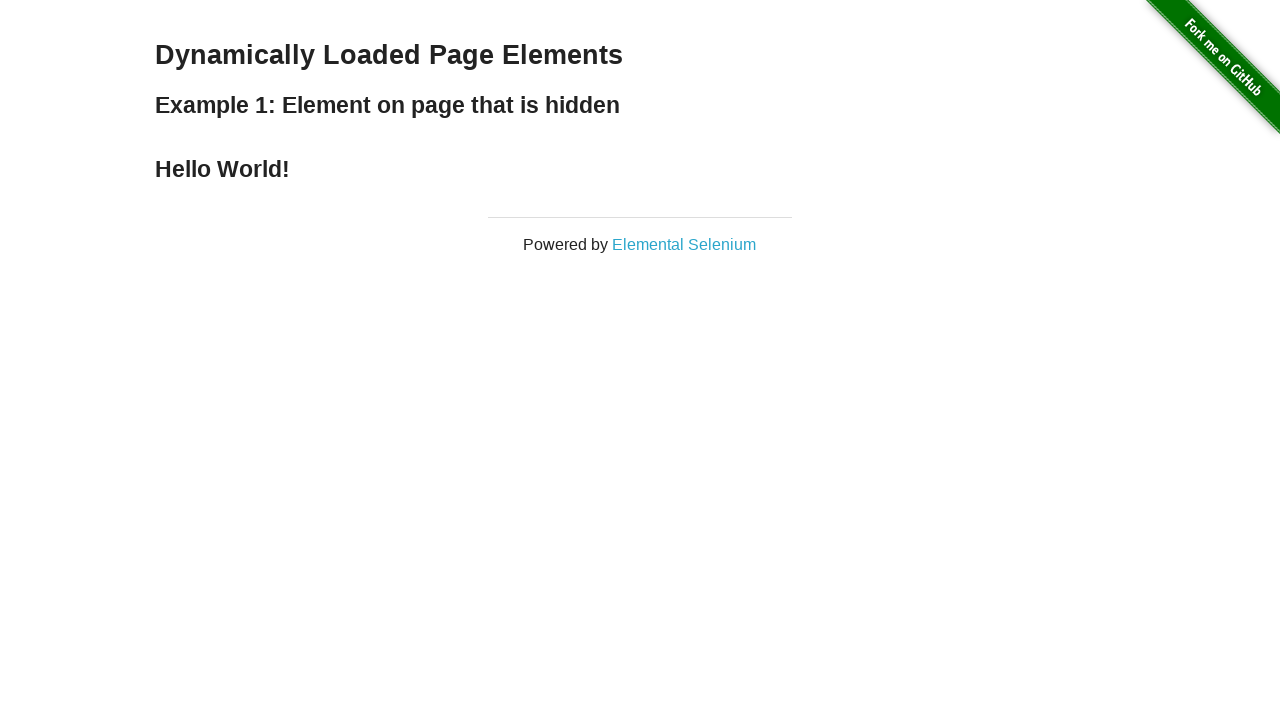

Retrieved text content from #finish element
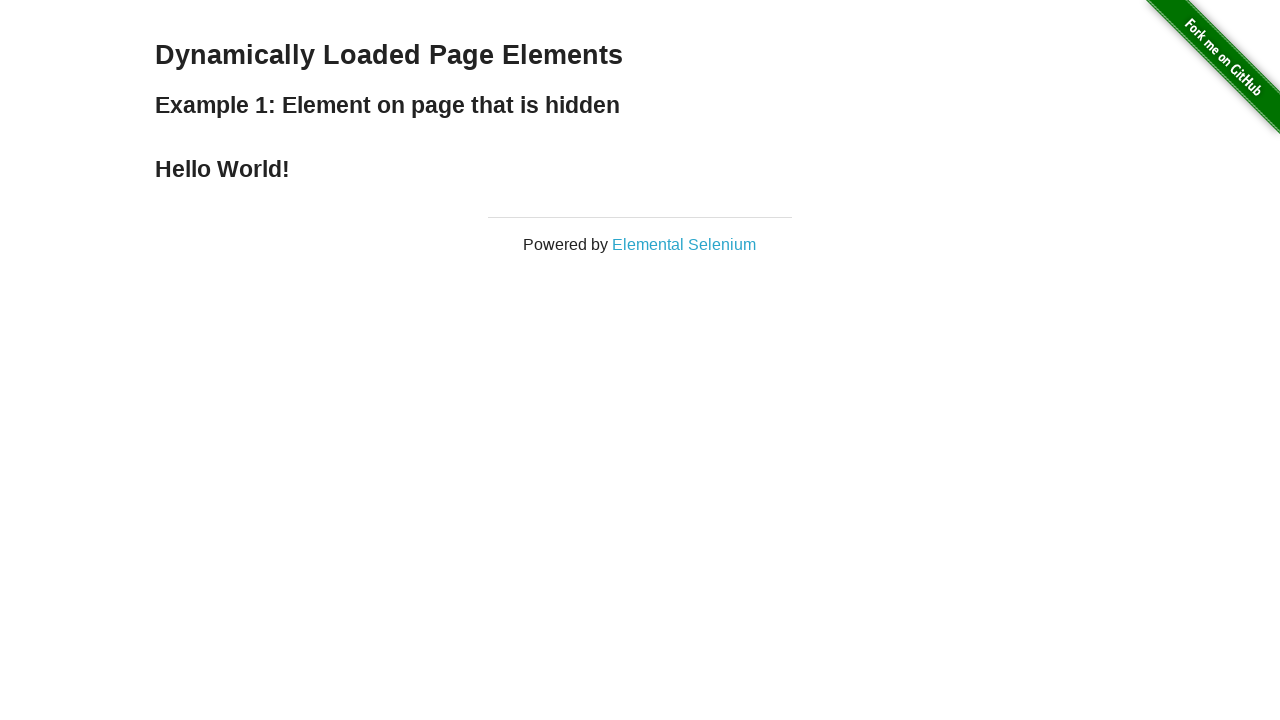

Verified that 'Hello World!' text is present in loaded content
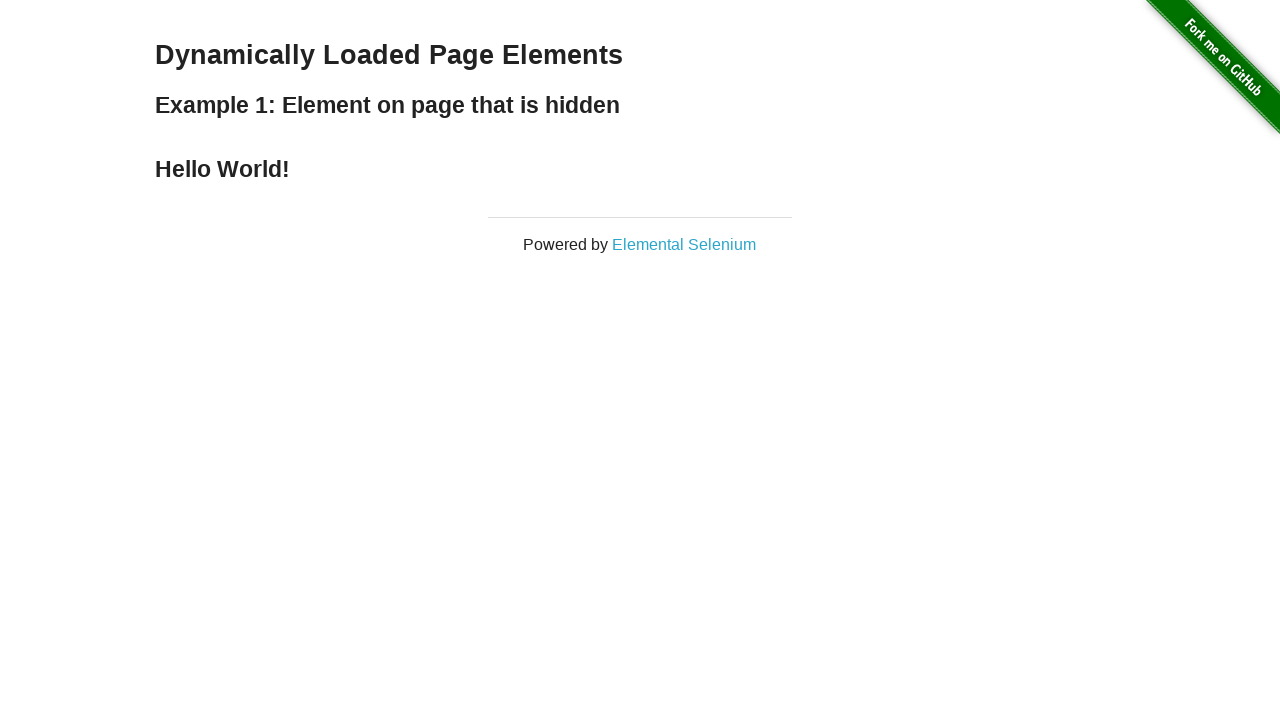

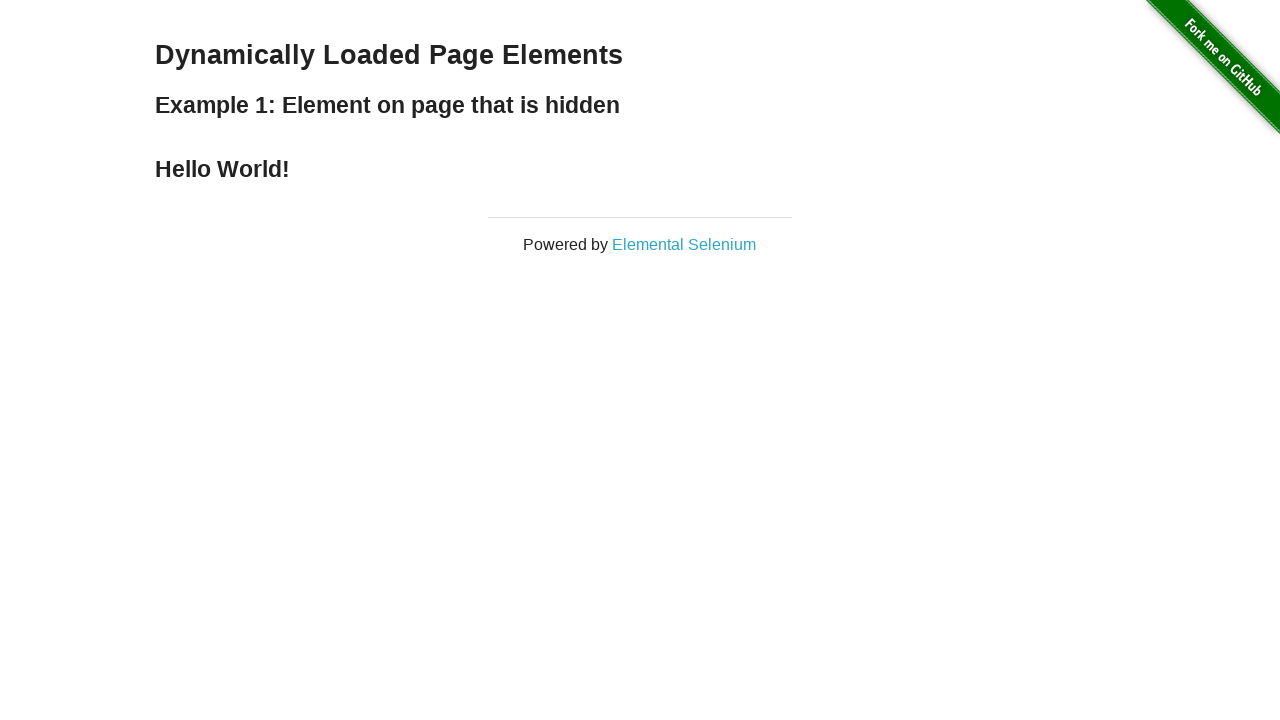